Navigates to Calley lifetime offer page and waits for it to load at 1536x864 resolution

Starting URL: https://www.getcalley.com/calley-lifetime-offer/

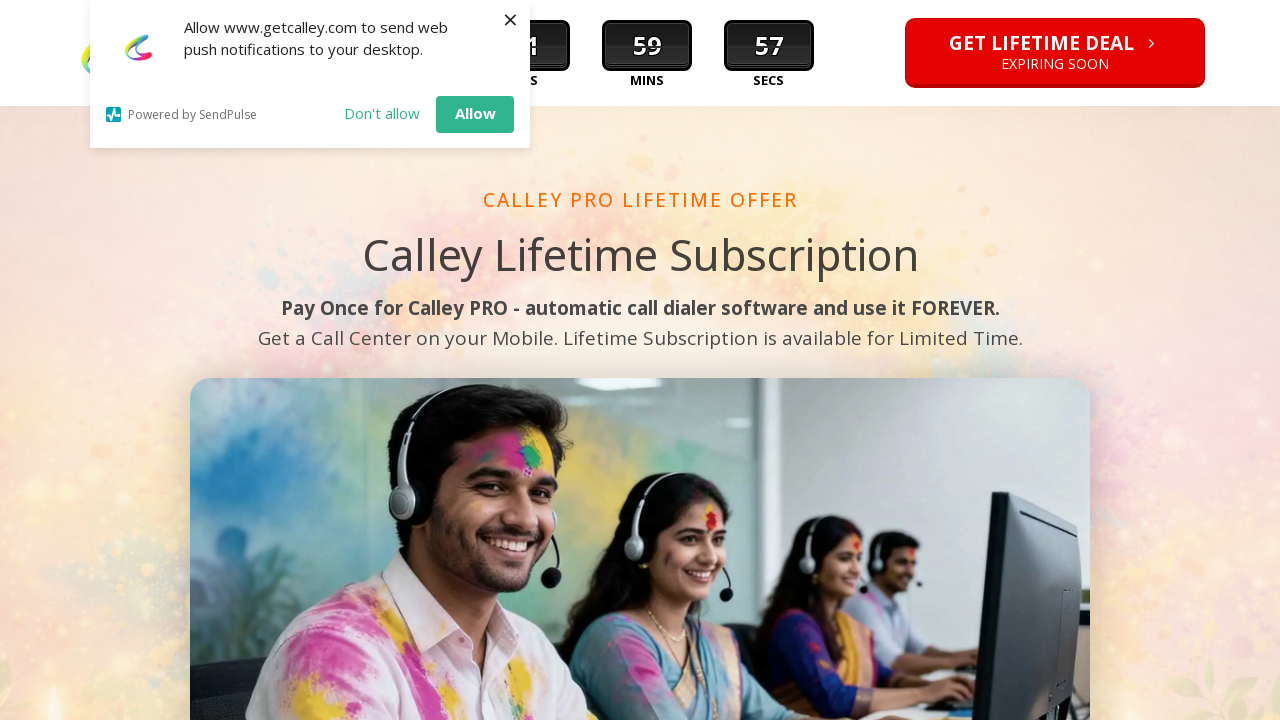

Set viewport size to 1536x864
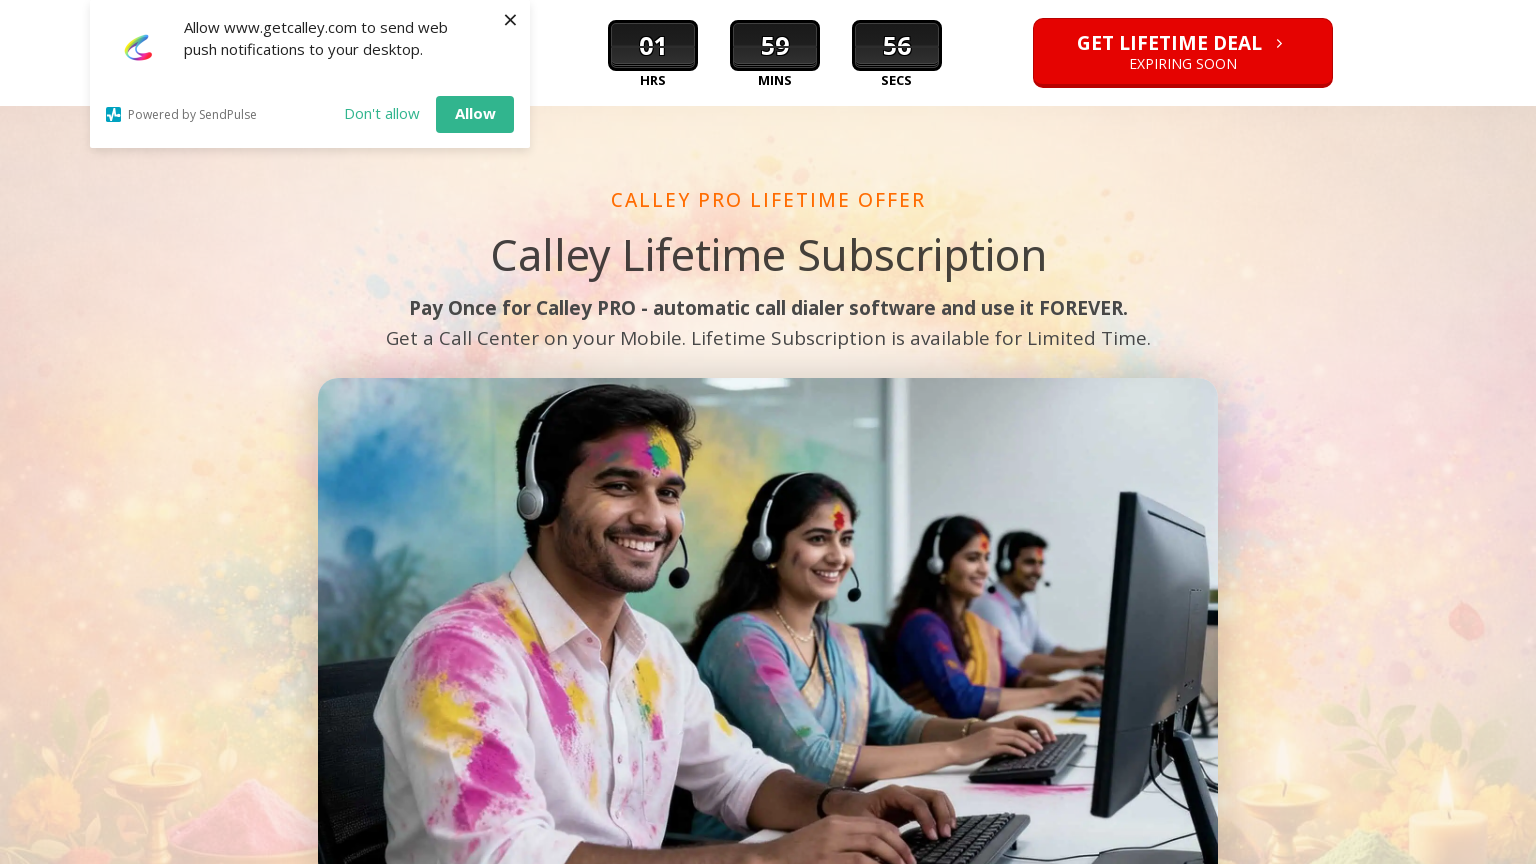

Calley lifetime offer page loaded successfully
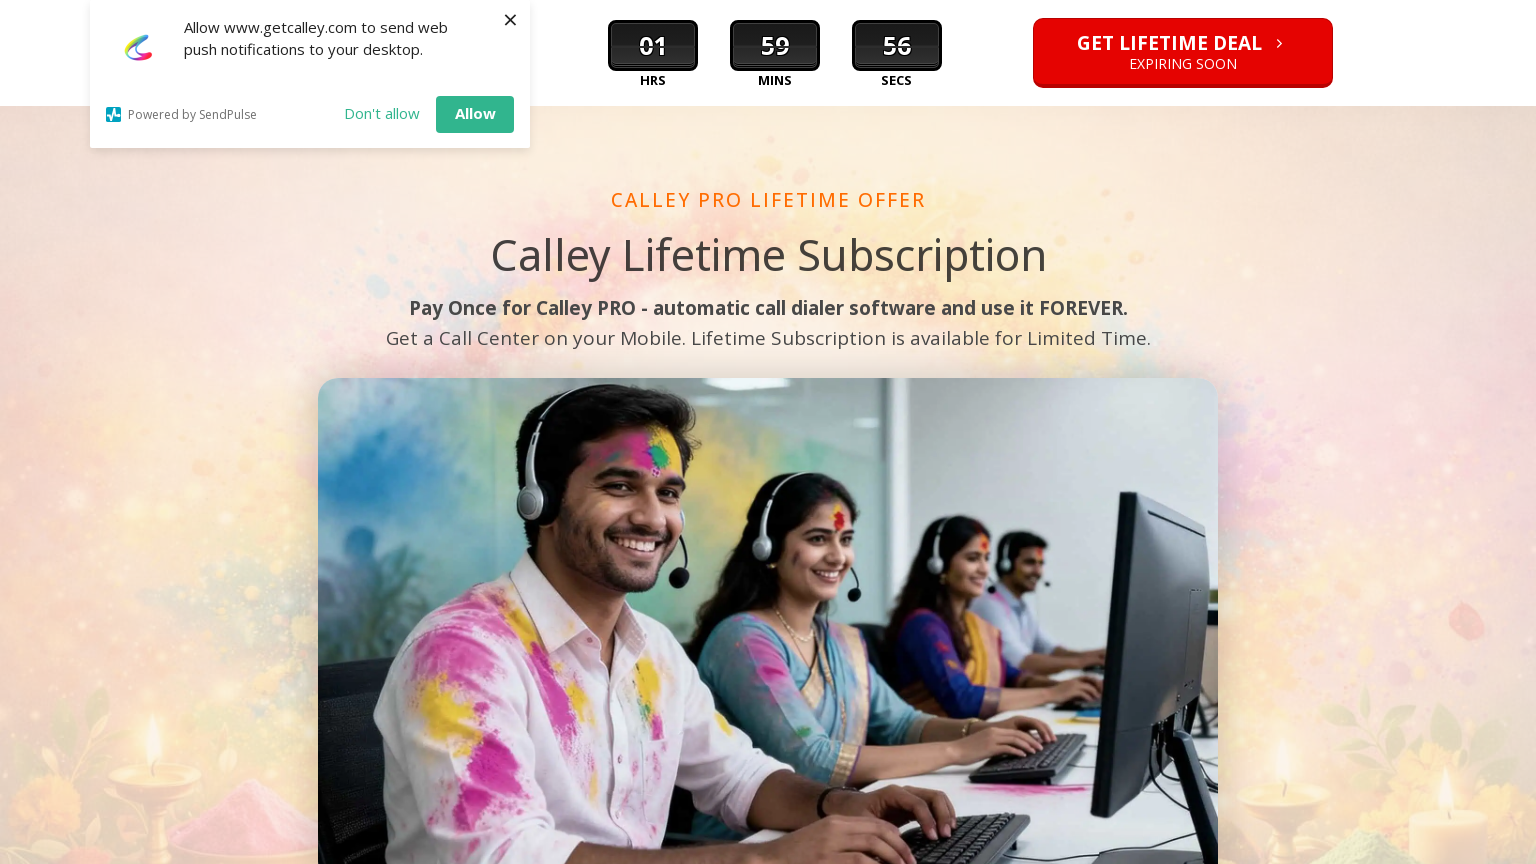

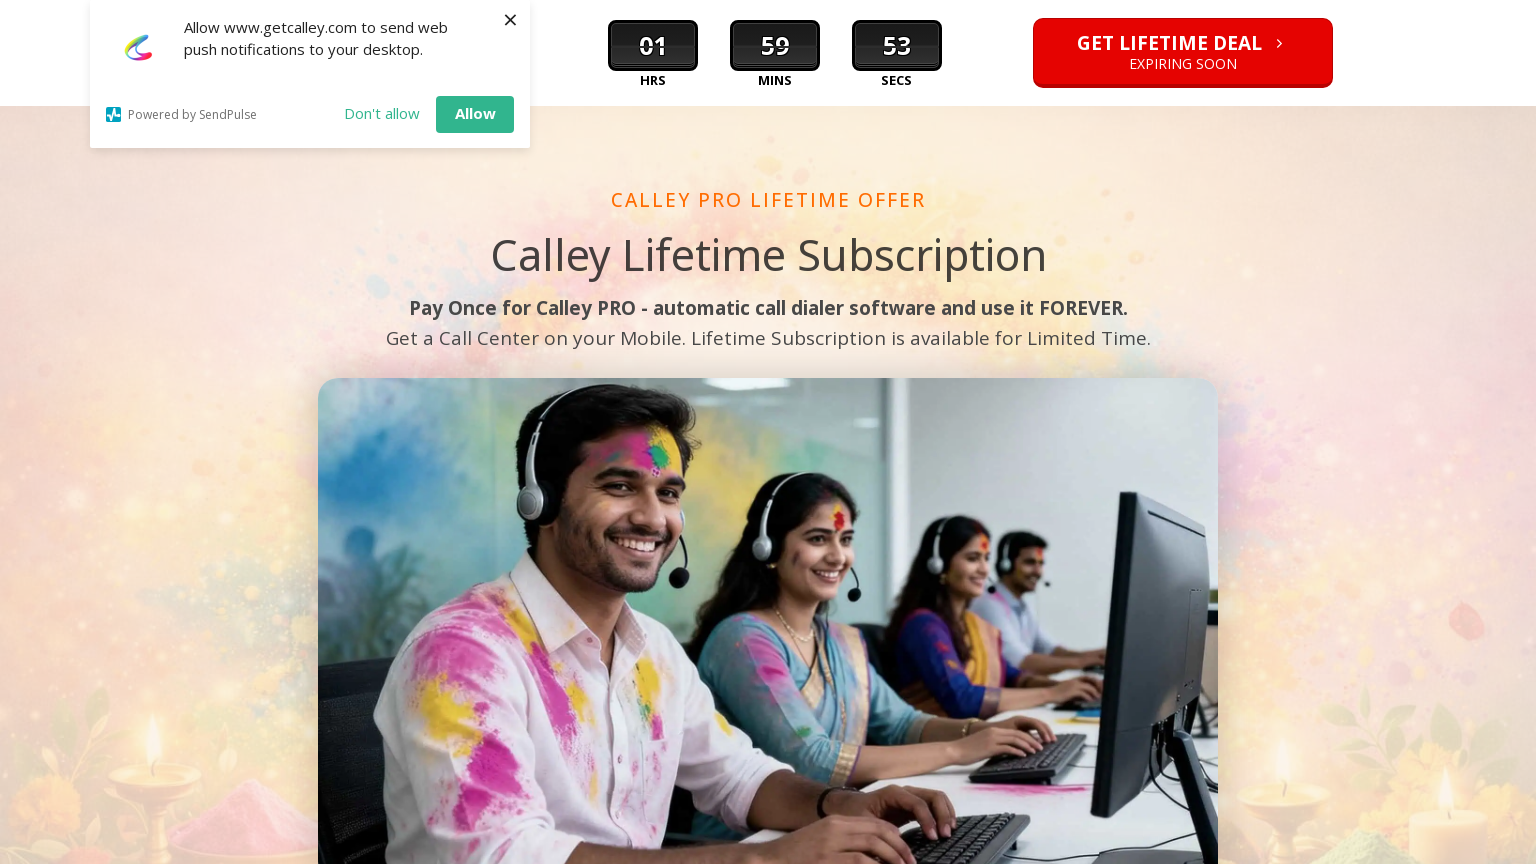